Tests the chat bot functionality by clicking on the chat container element

Starting URL: https://skillfactory.ru/

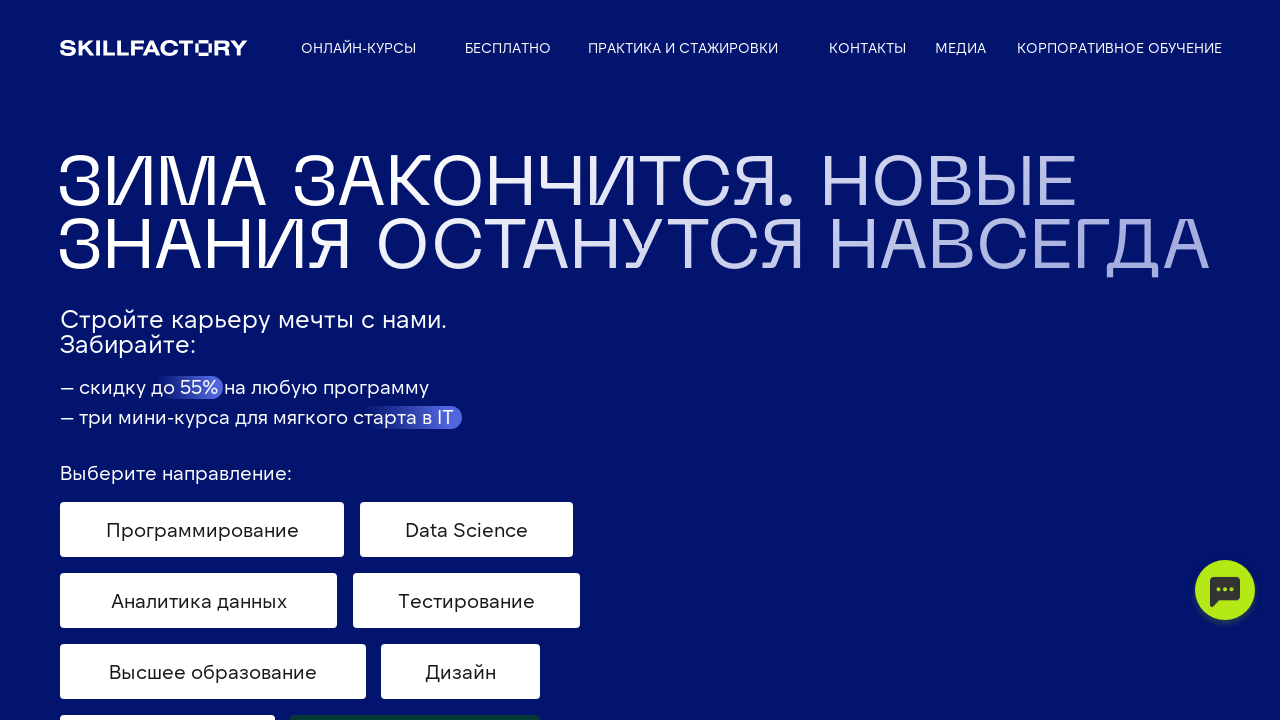

Clicked on chat container element to open chat at (1225, 590) on #chat-container
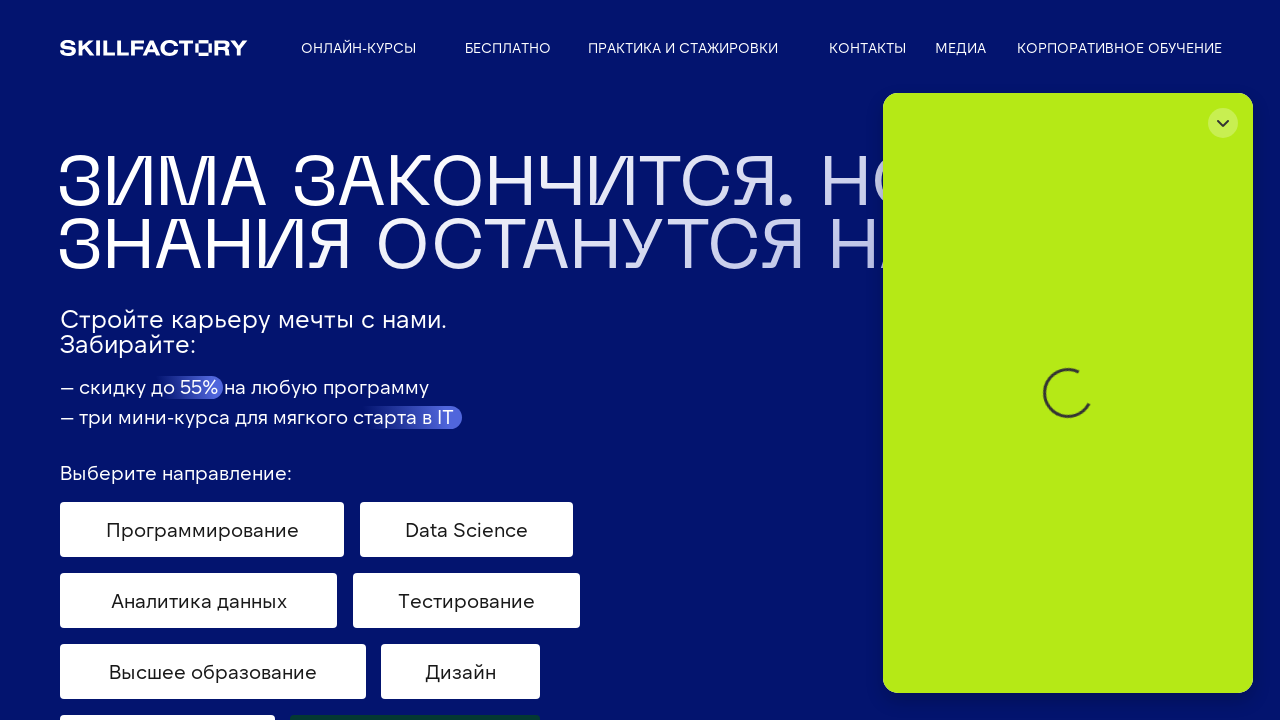

Chat messenger frame loaded successfully
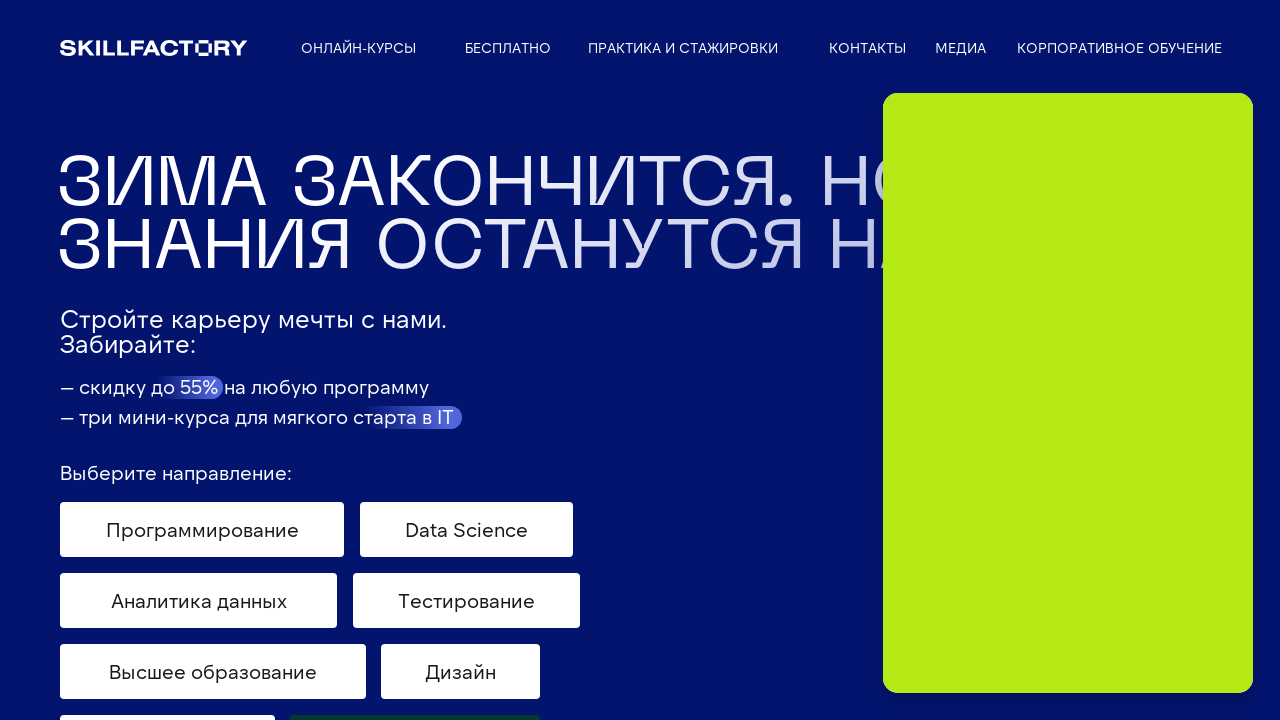

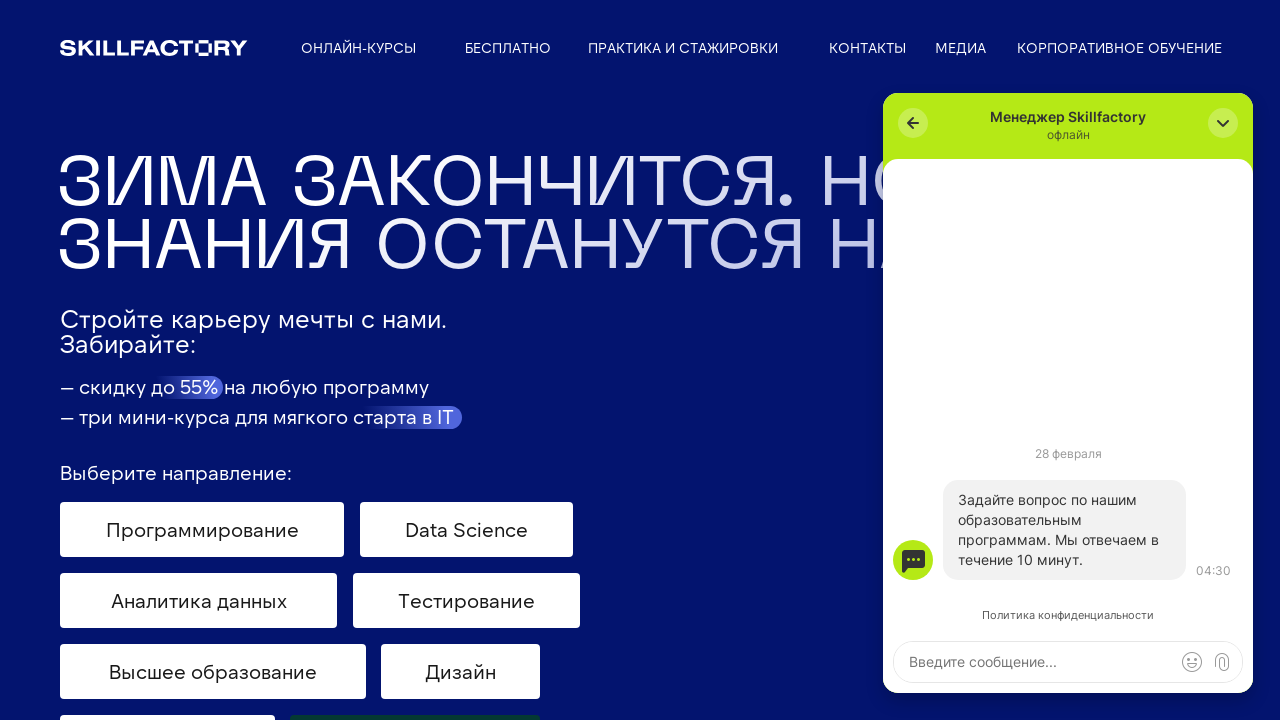